Tests handling of a simple JavaScript alert by clicking a button, reading the alert text, and accepting it

Starting URL: https://testpages.herokuapp.com/styled/alerts/alert-test.html

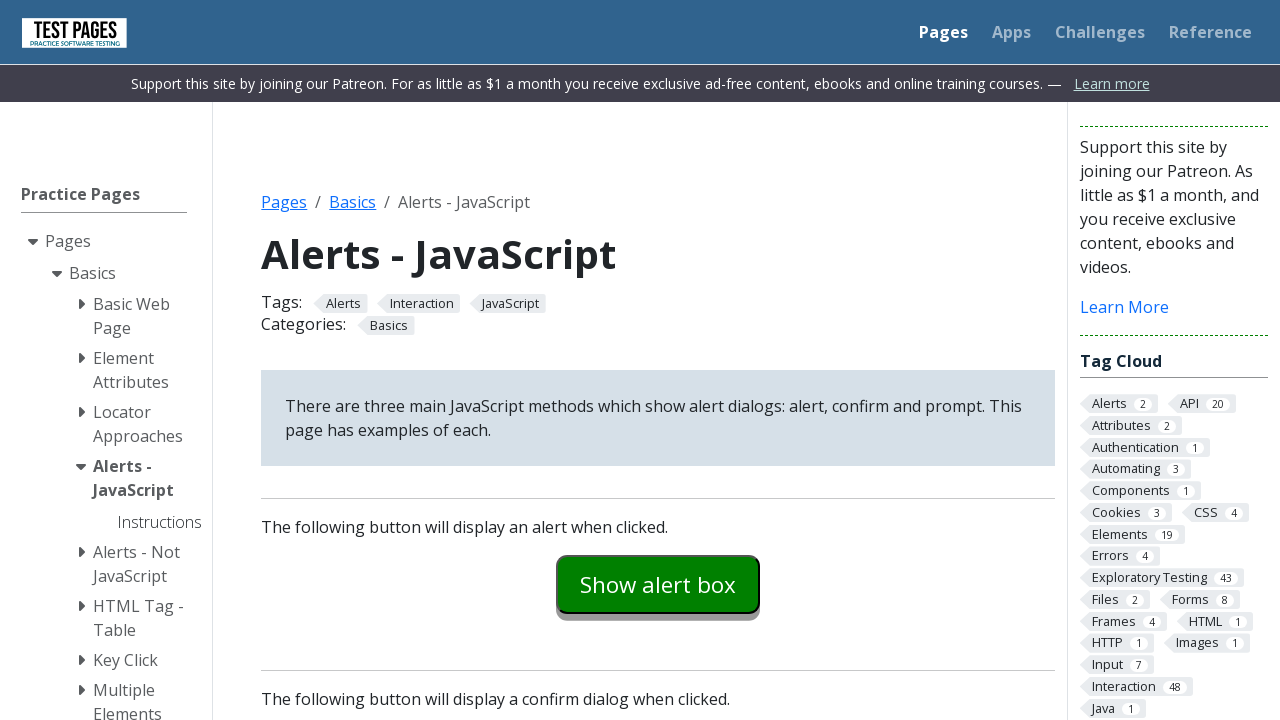

Clicked button to trigger the alert dialog at (658, 584) on #alertexamples
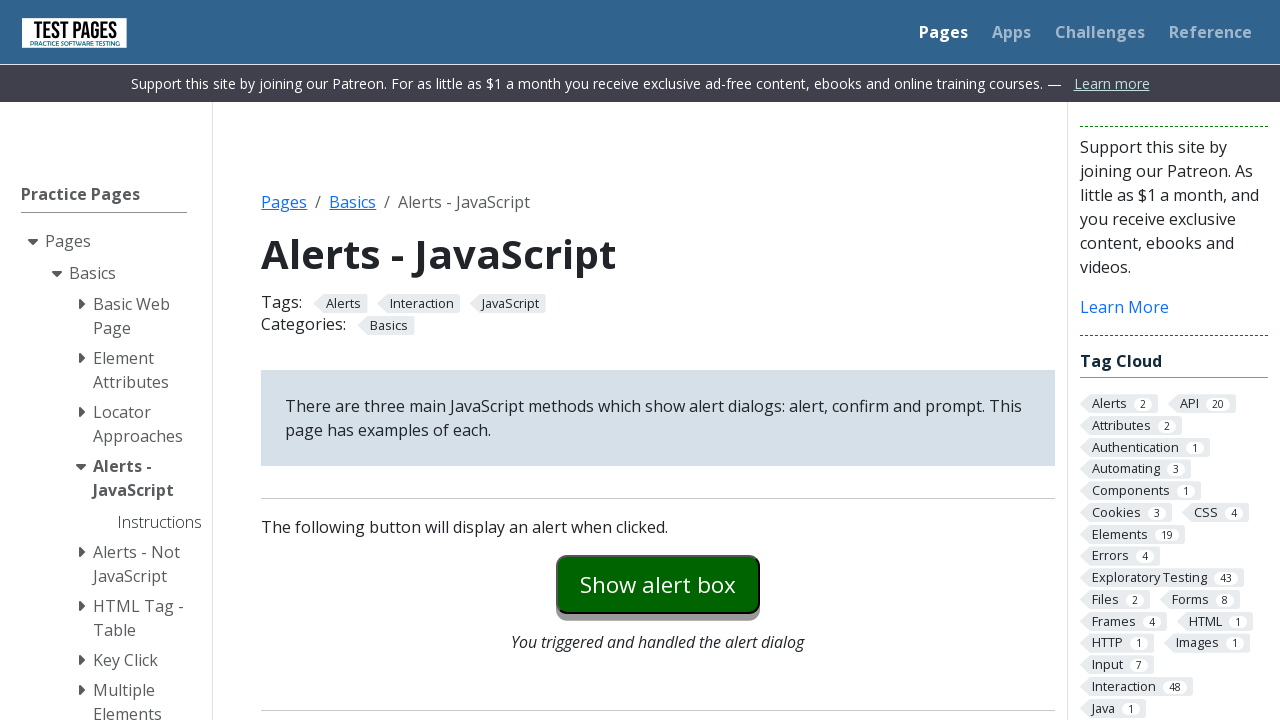

Set up dialog handler to accept alerts
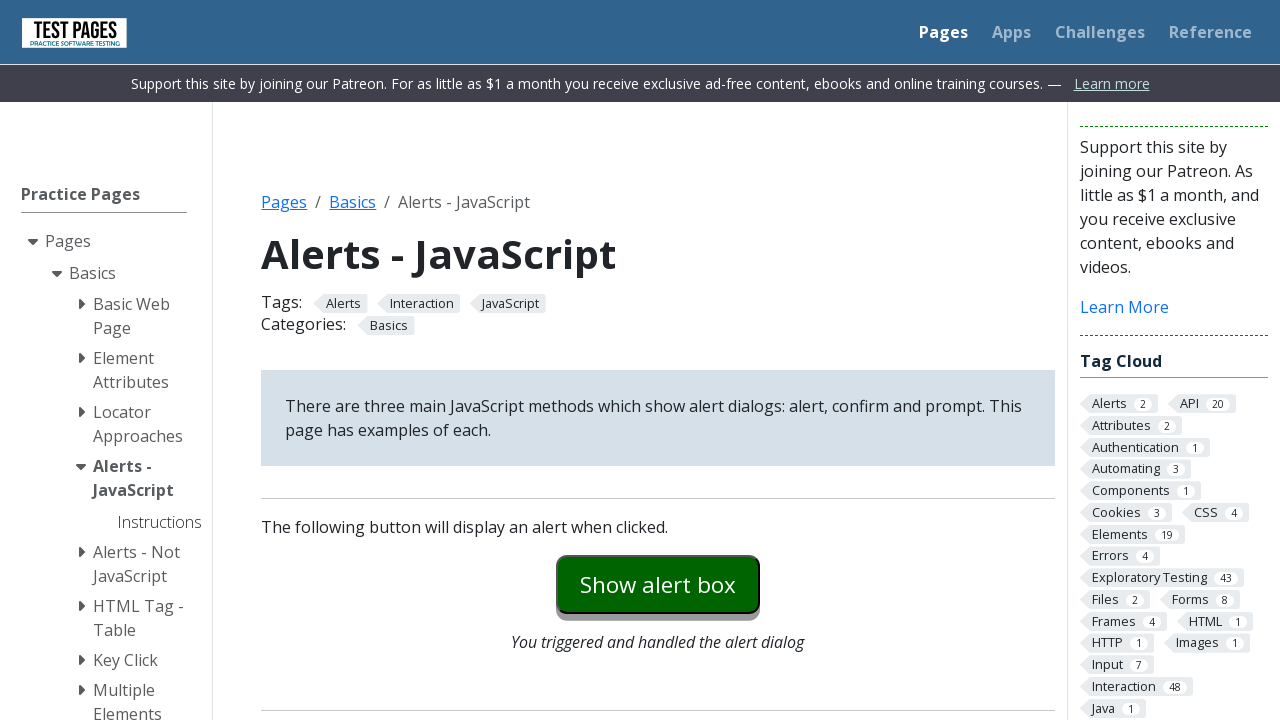

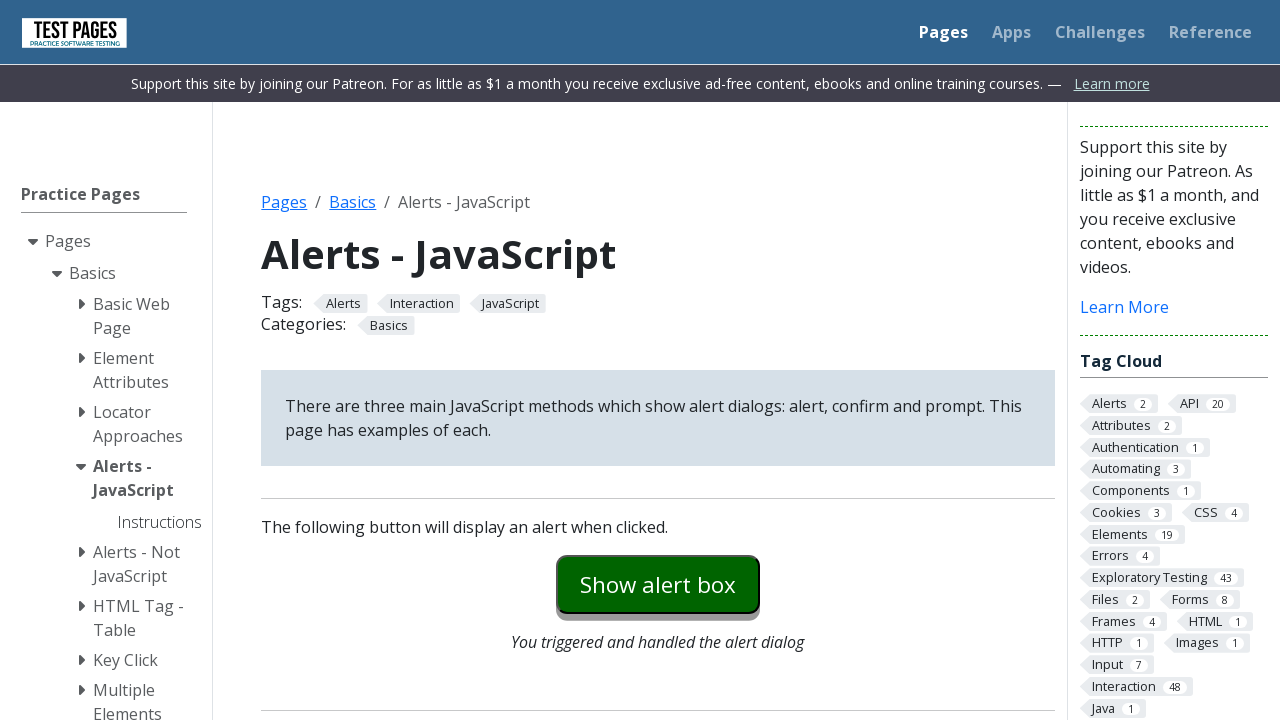